Navigates to Training Support homepage, then to the Selenium page section

Starting URL: https://www.training-support.net/

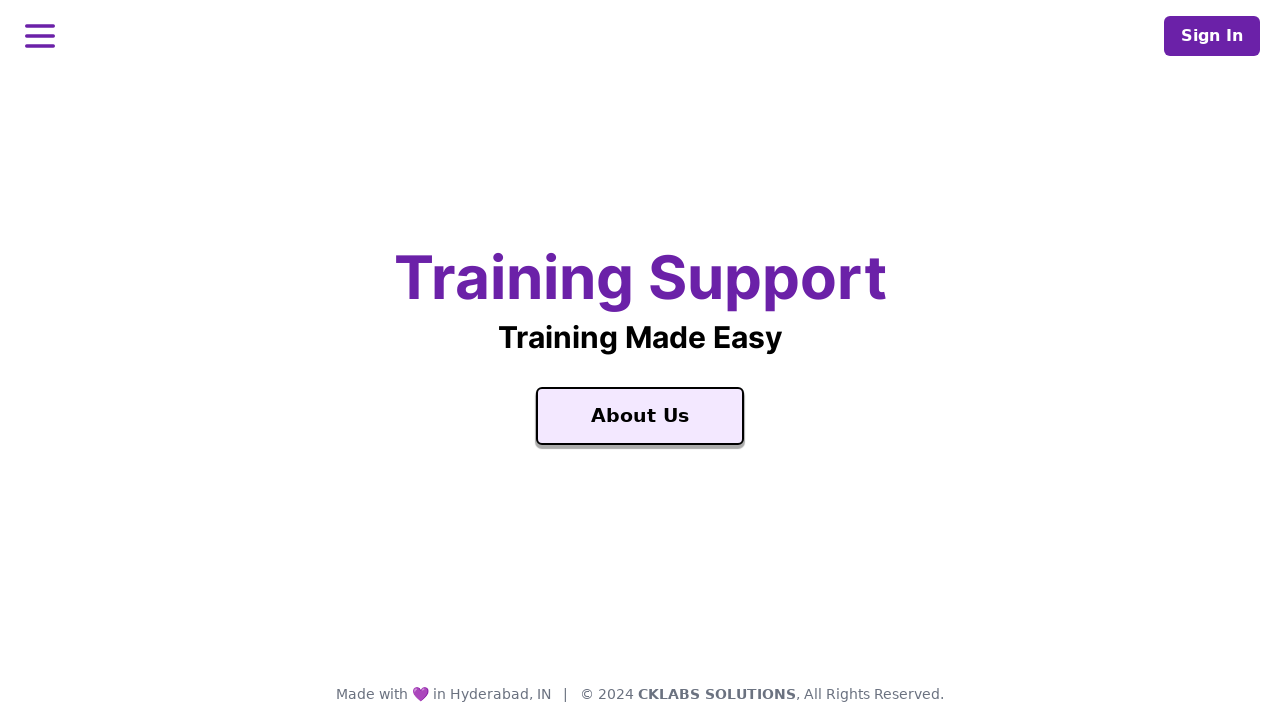

Training Support homepage loaded with networkidle state
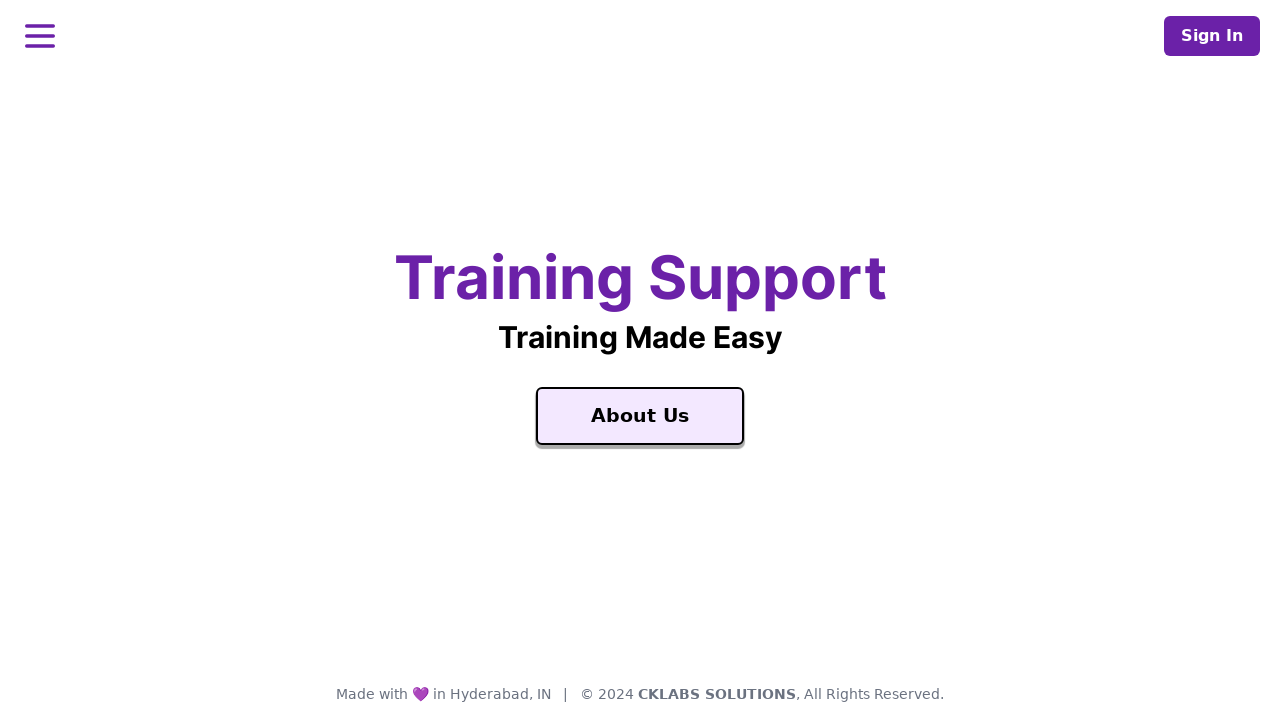

Navigated to Selenium page section
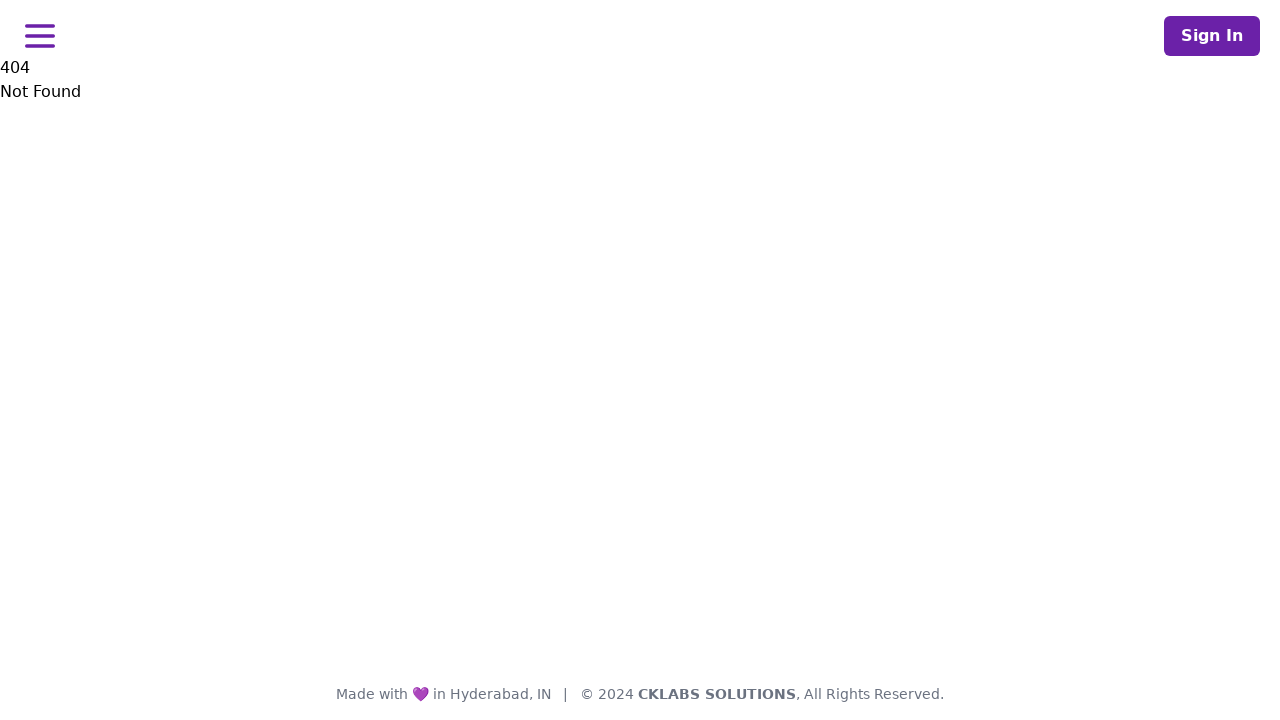

Selenium page loaded with networkidle state
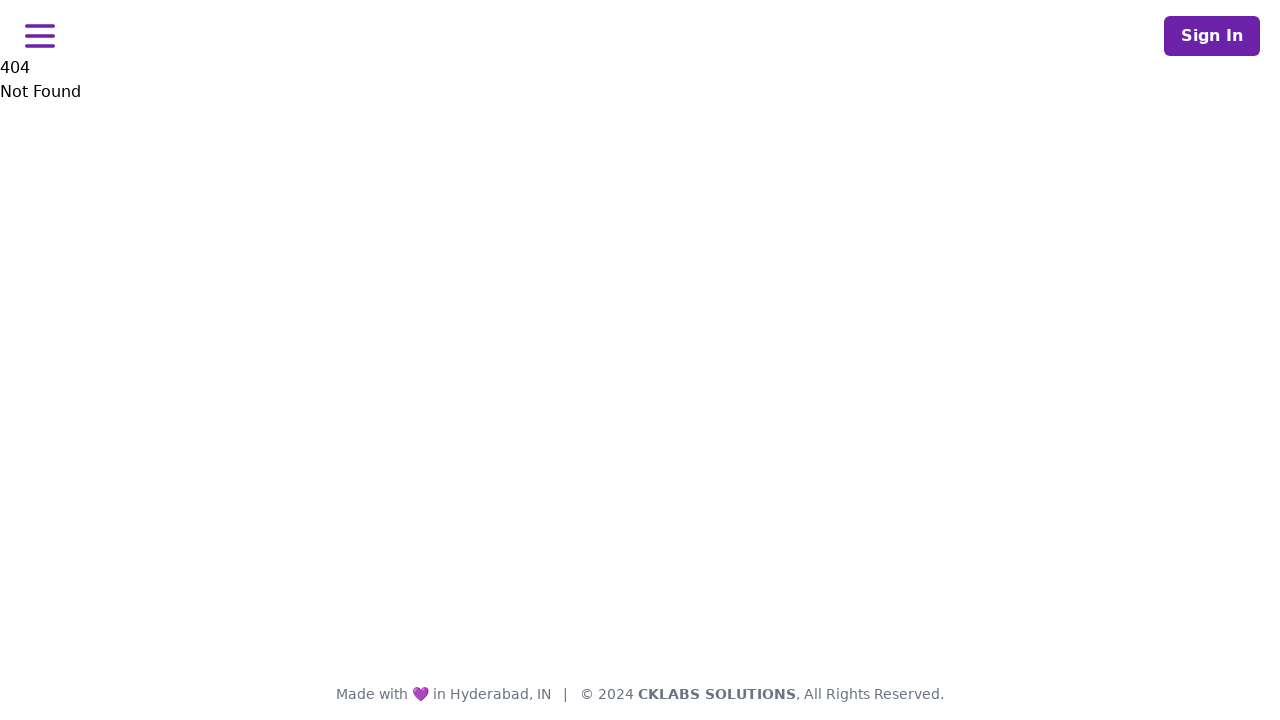

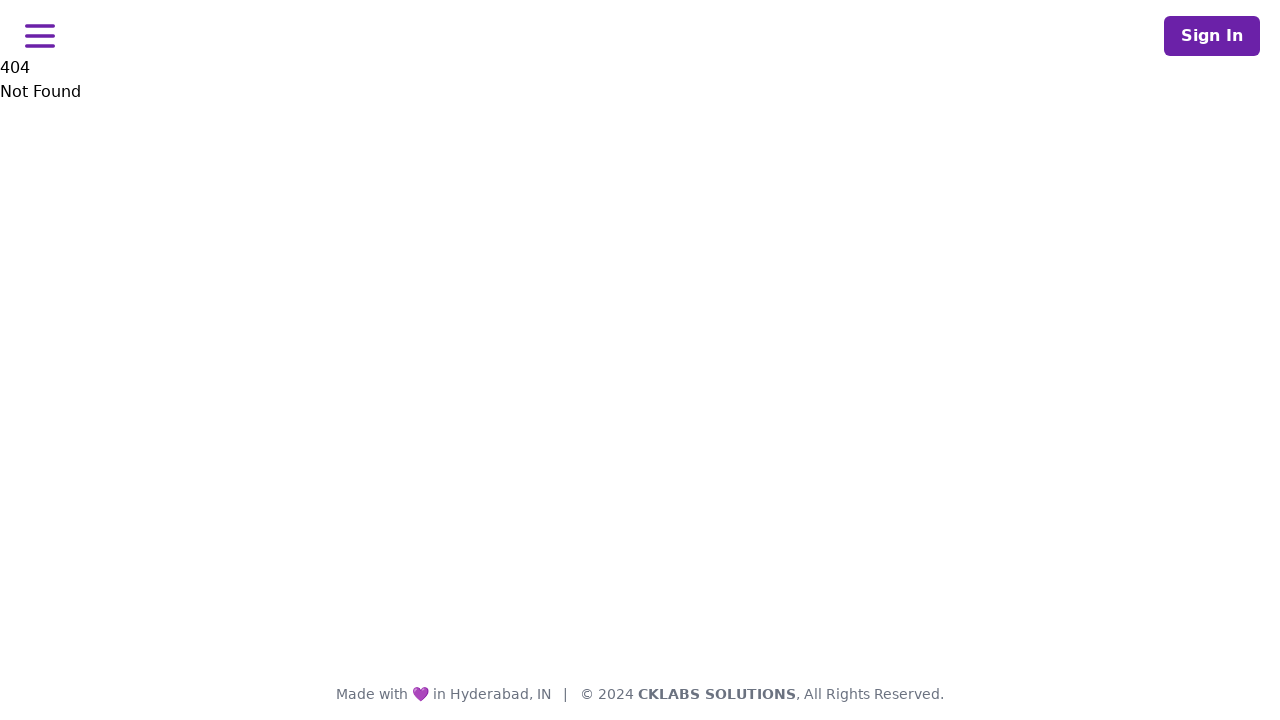